Tests browser window management by resizing, repositioning, and maximizing the browser window

Starting URL: https://www.selenium.dev/

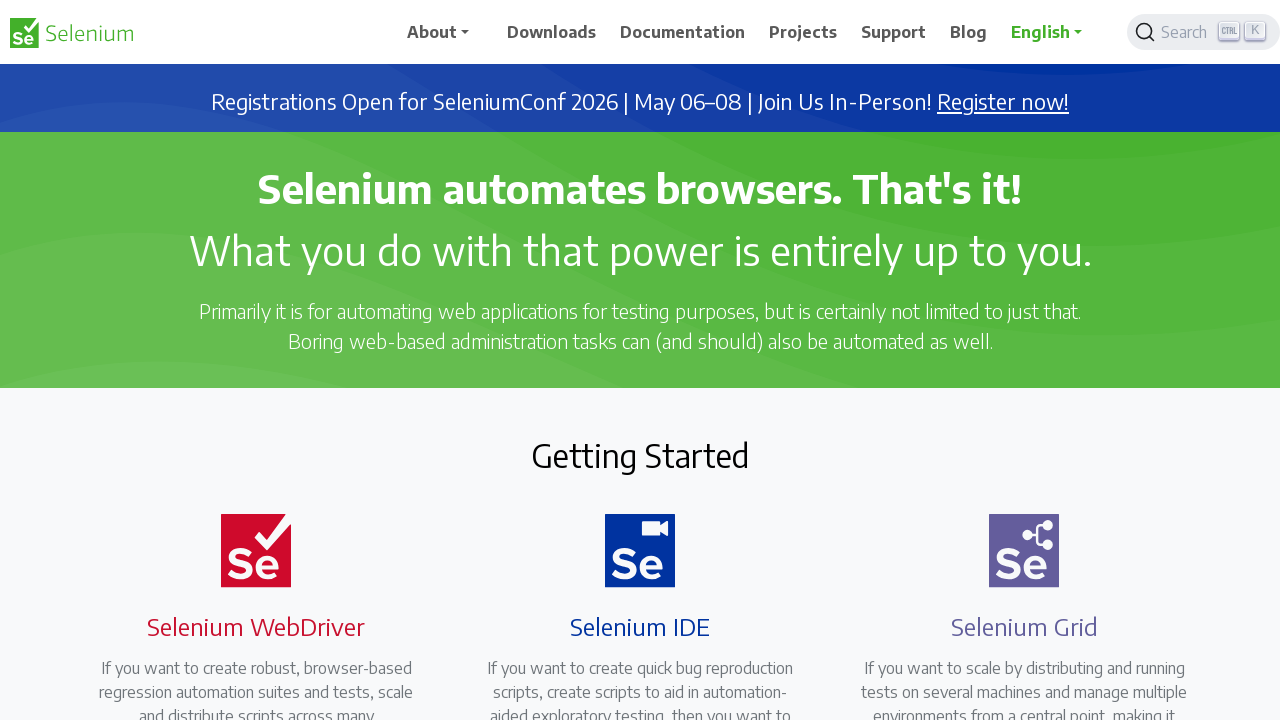

Retrieved current viewport size
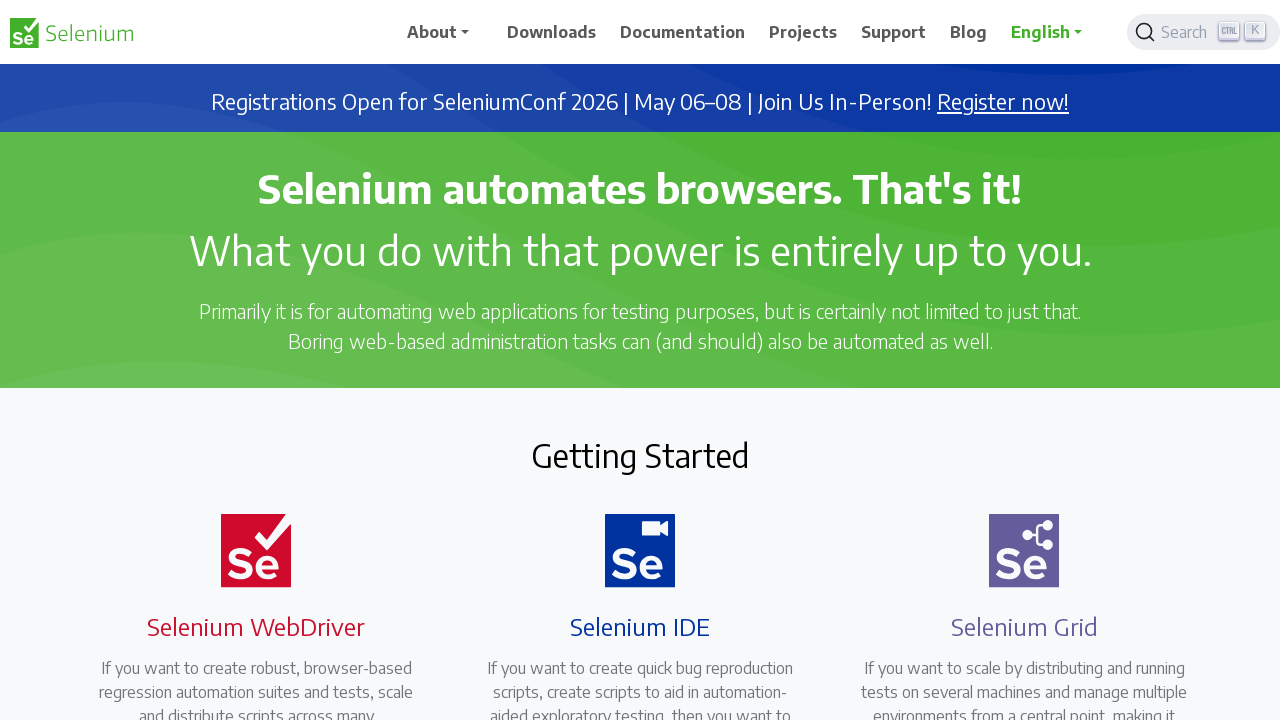

Resized browser window to 200x200 pixels
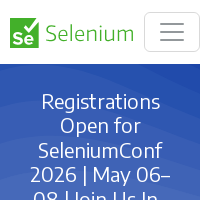

Waited 2 seconds to observe window resize
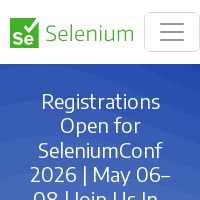

Maximized browser window to 1920x1080 pixels
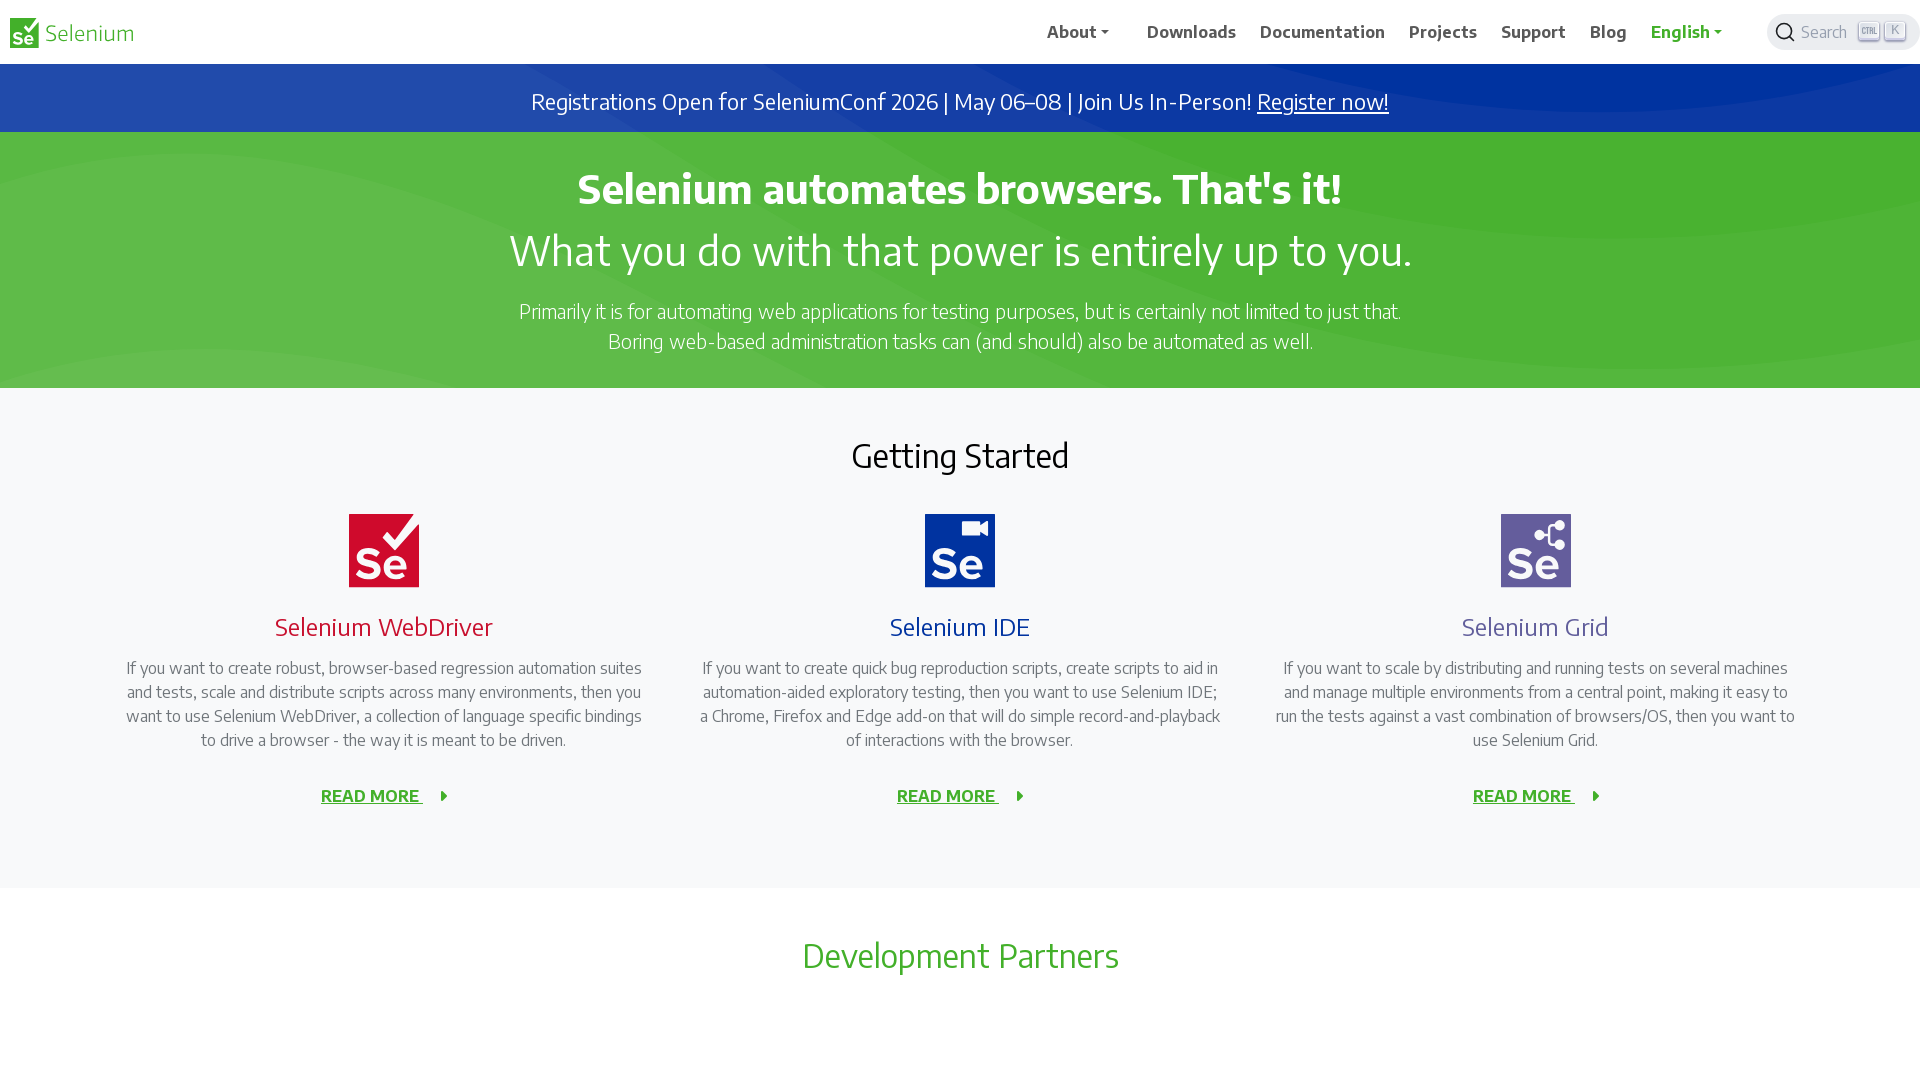

Waited 2 seconds to observe final window state
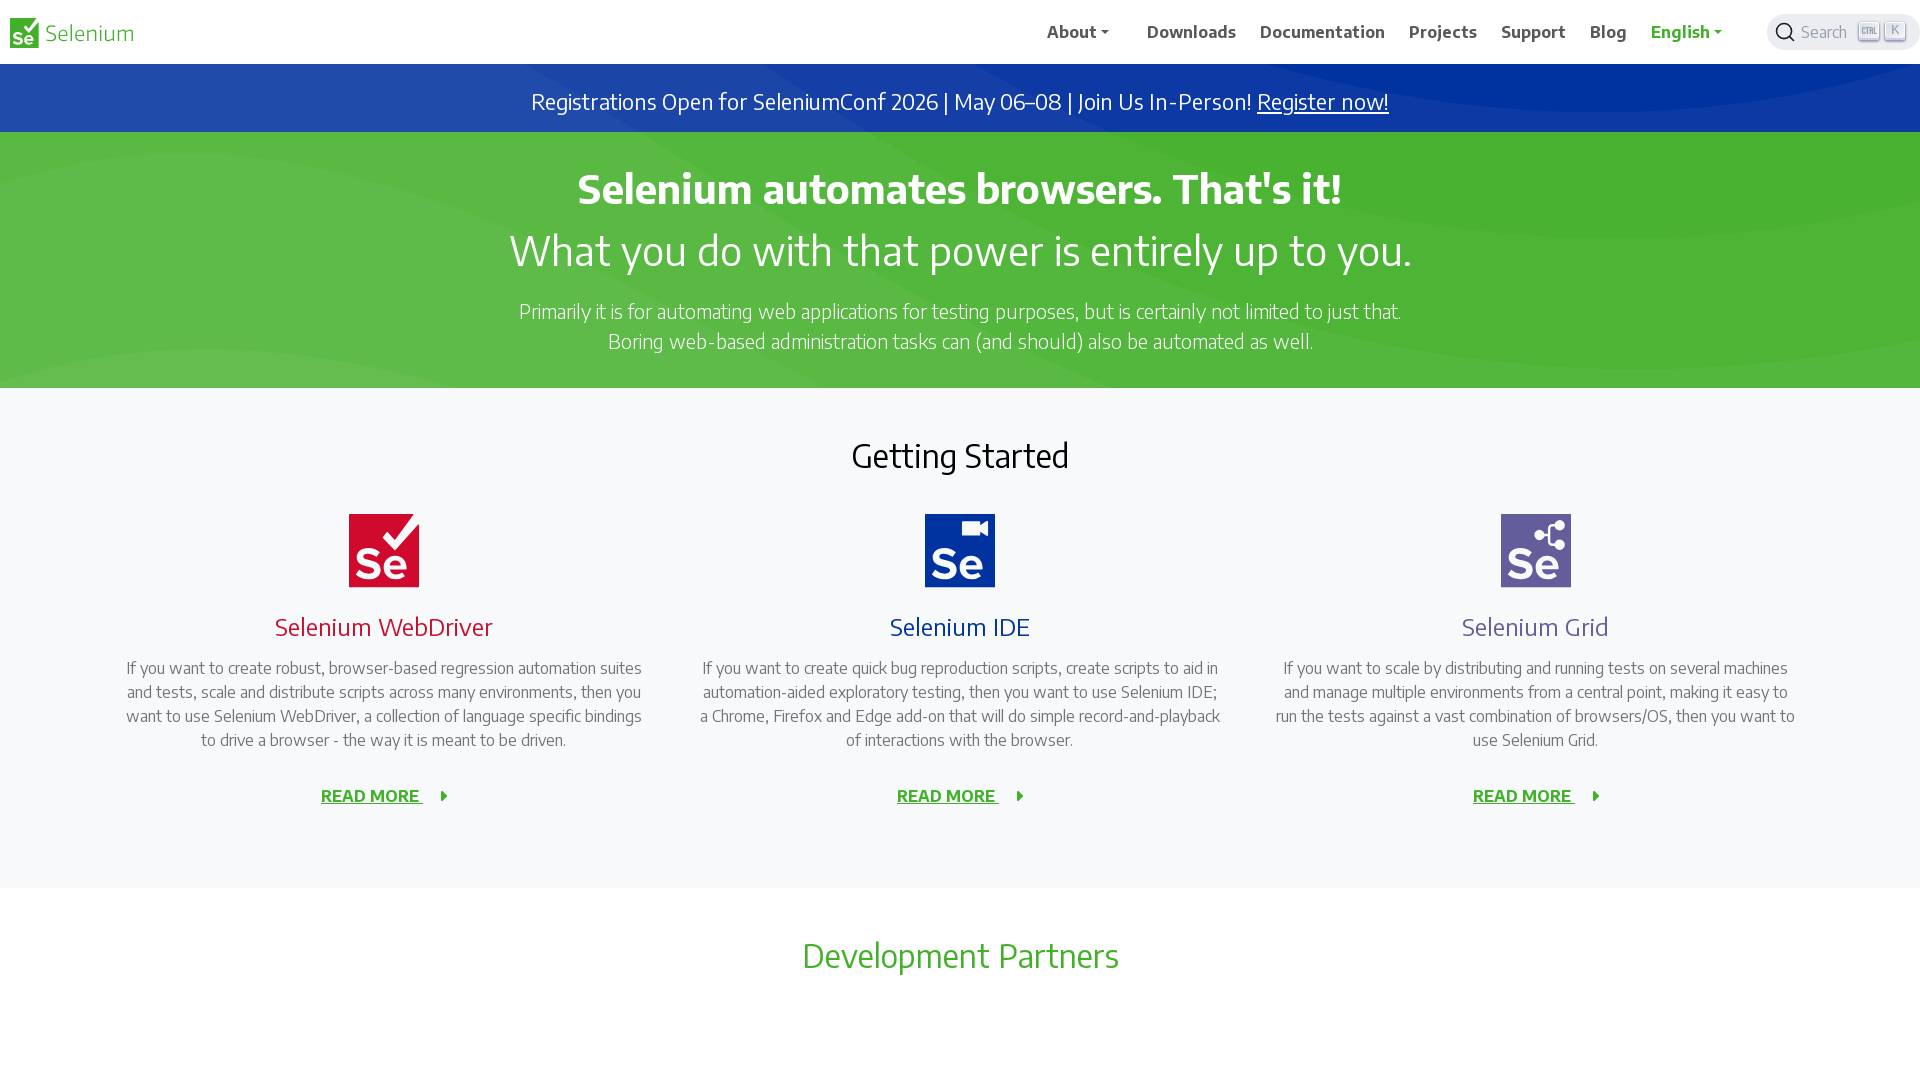

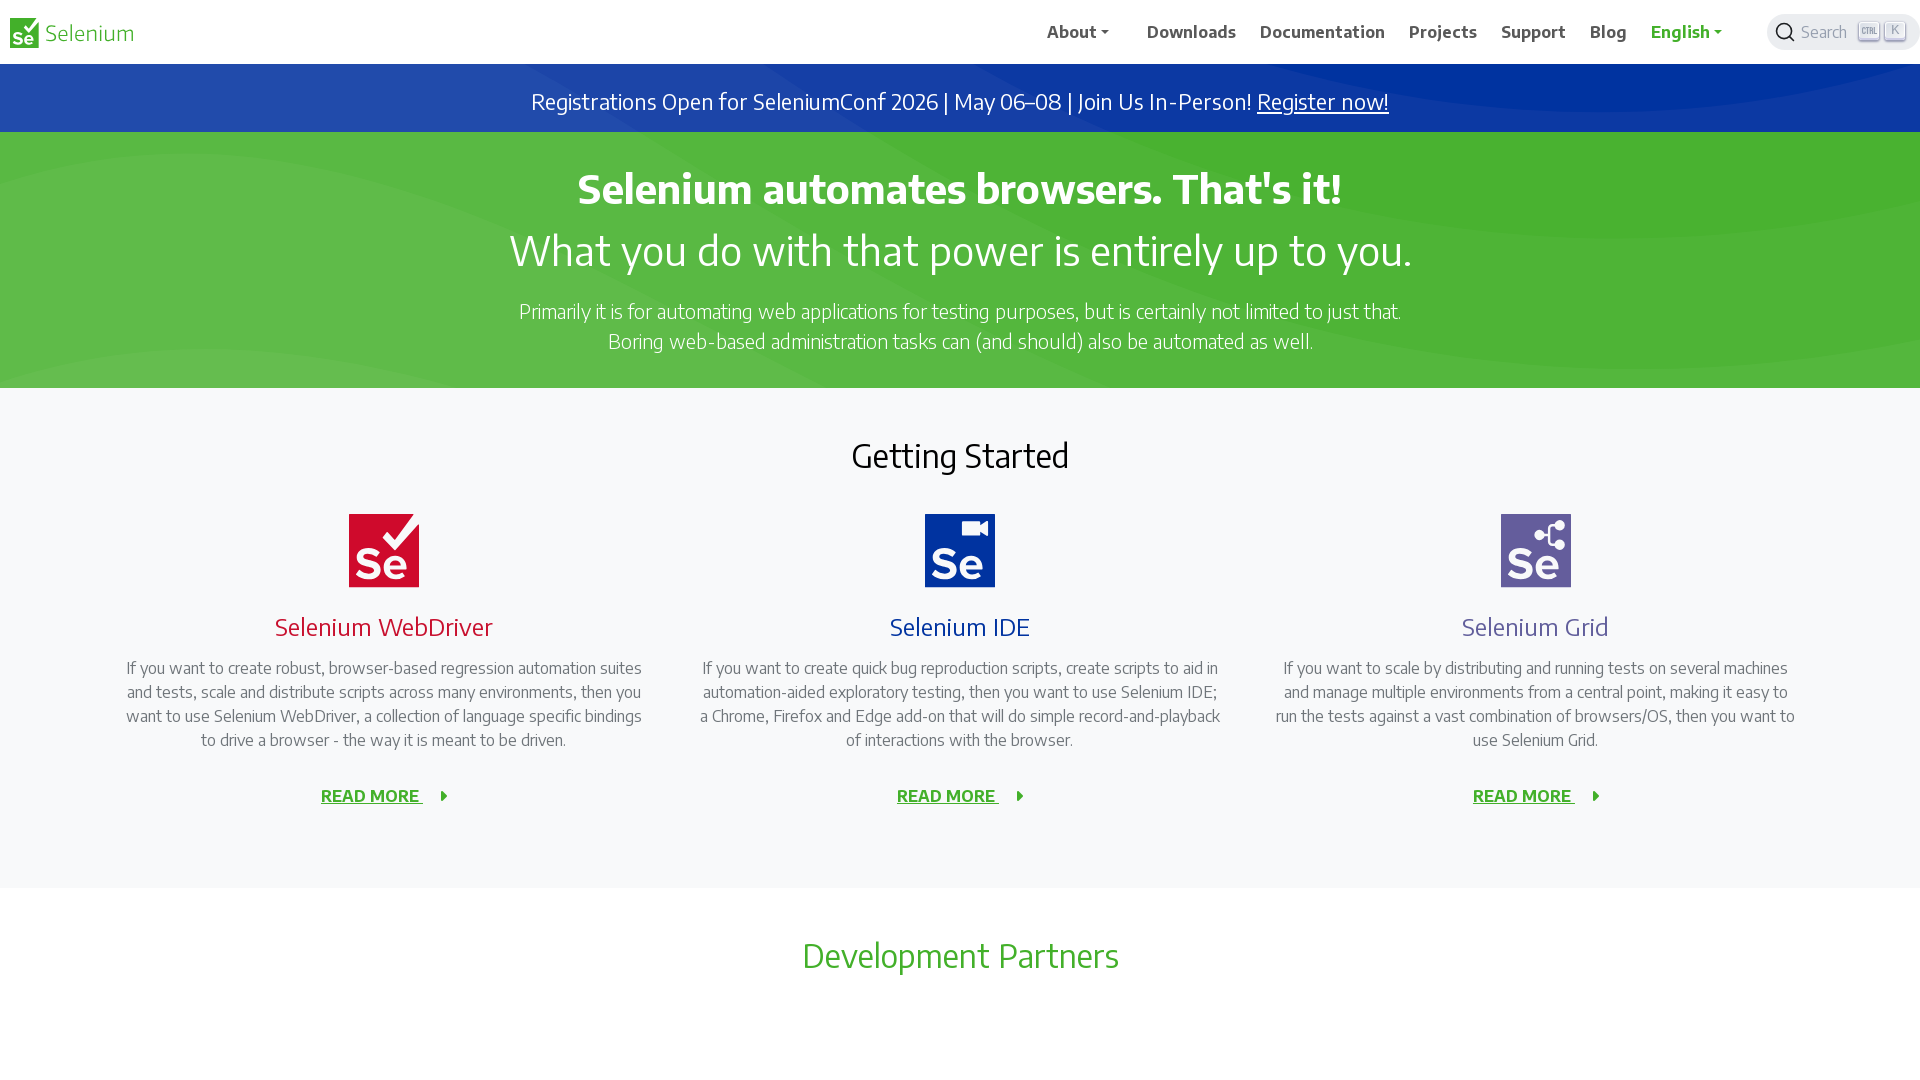